Navigates to Interactions page and clicks on the Bike checkbox

Starting URL: https://ultimateqa.com/automation/

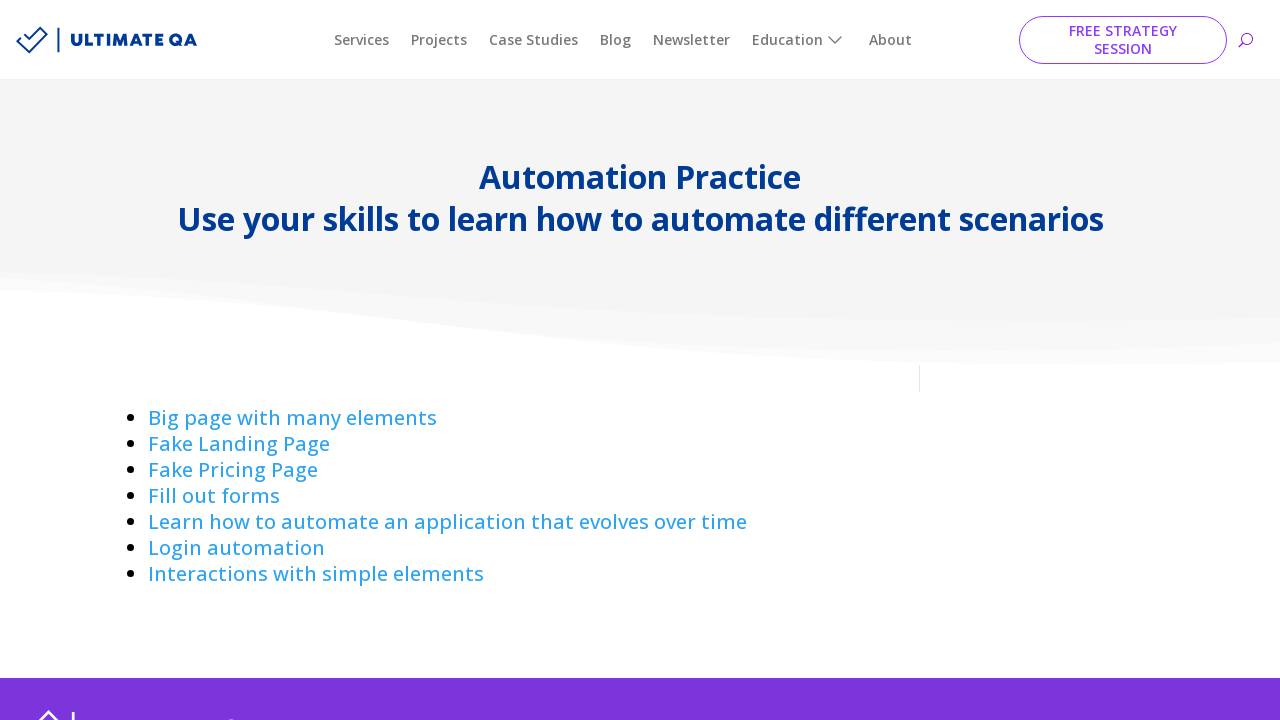

Navigated to Ultimate QA automation page
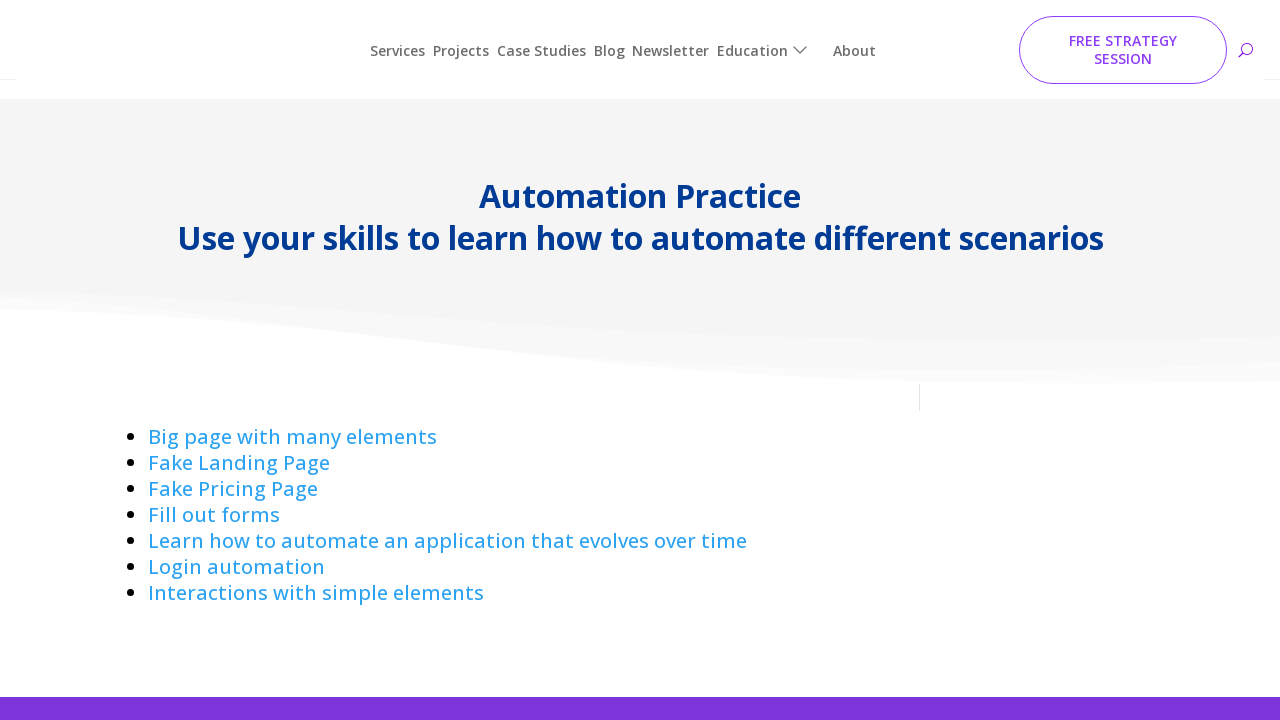

Clicked on Interactions link at (316, 574) on a:has-text('Interactions ')
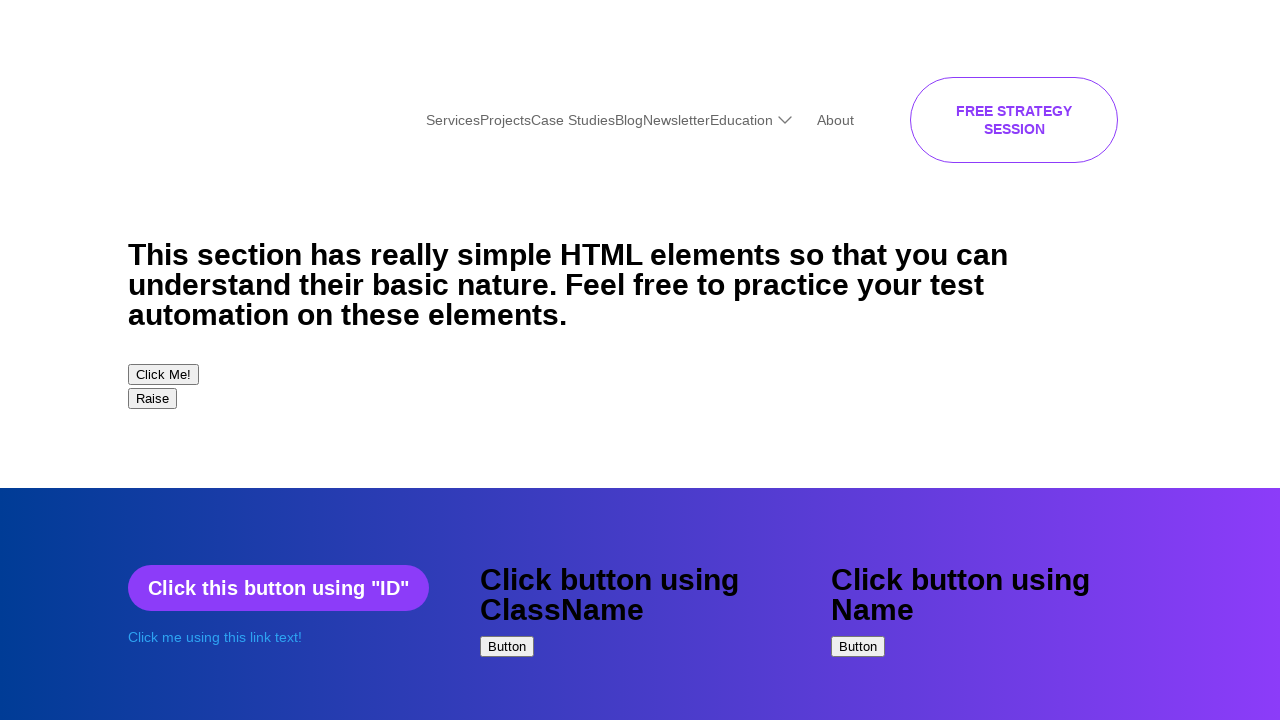

Clicked on Bike checkbox at (138, 361) on input[type='checkbox'] >> nth=0
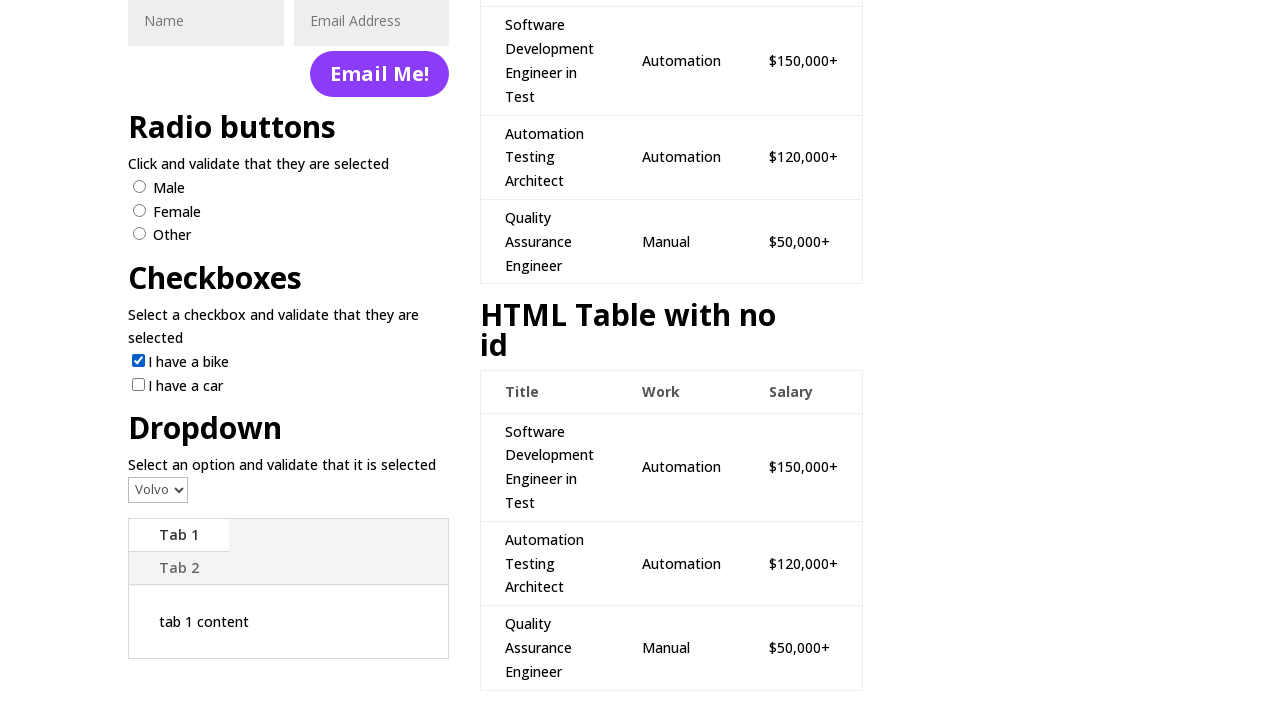

Verified Bike checkbox is checked
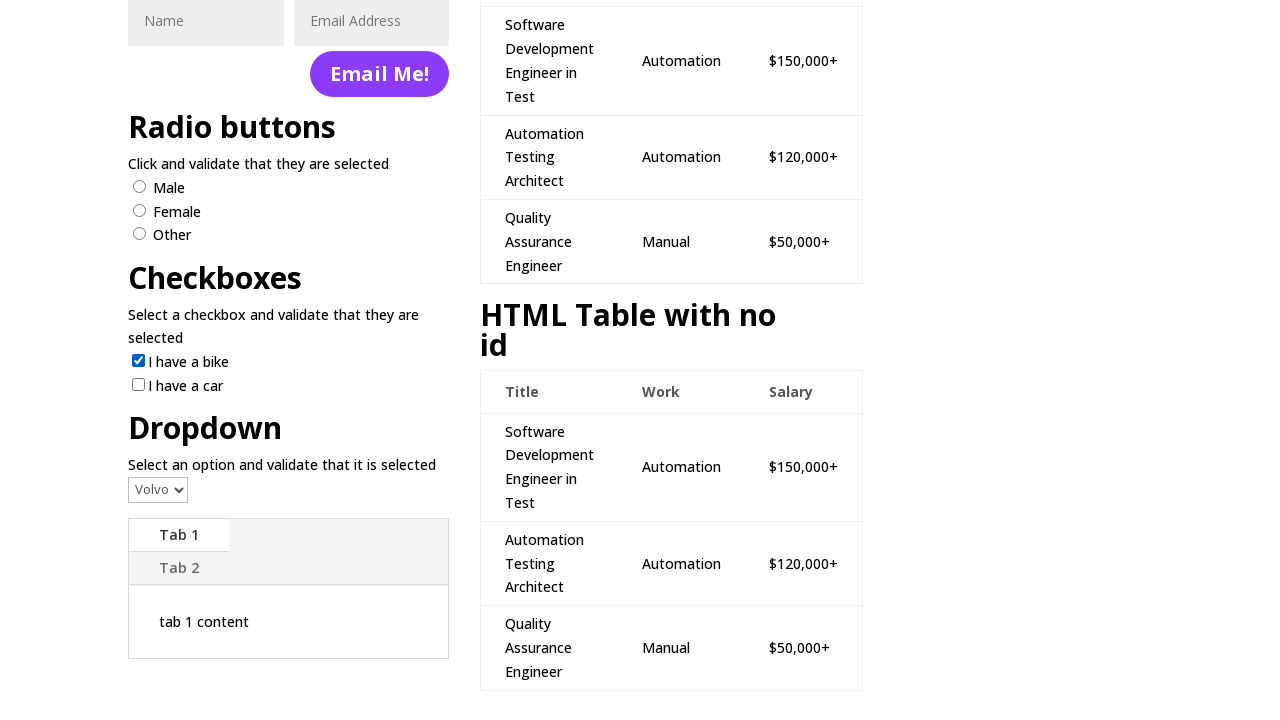

Verified checkbox value attribute equals 'Bike'
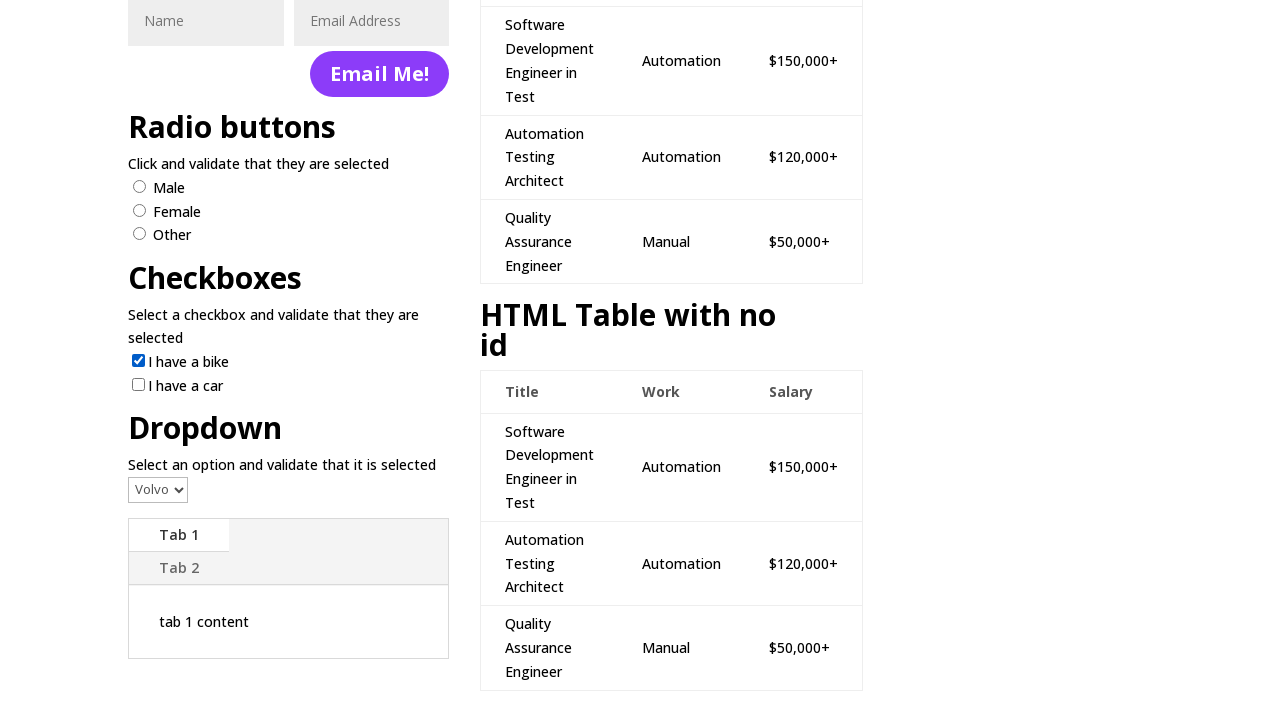

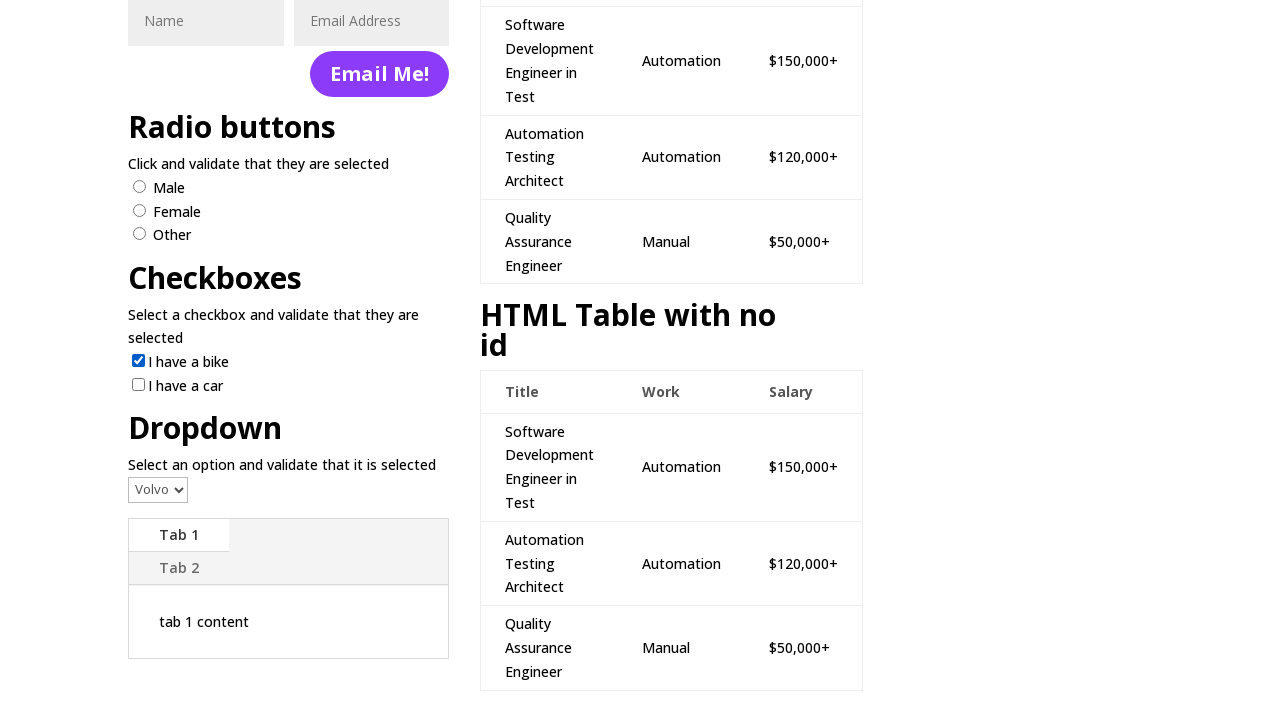